Tests tab handling functionality by opening multiple tabs, switching between them, and verifying content in each tab

Starting URL: https://training-support.net/webelements/tabs

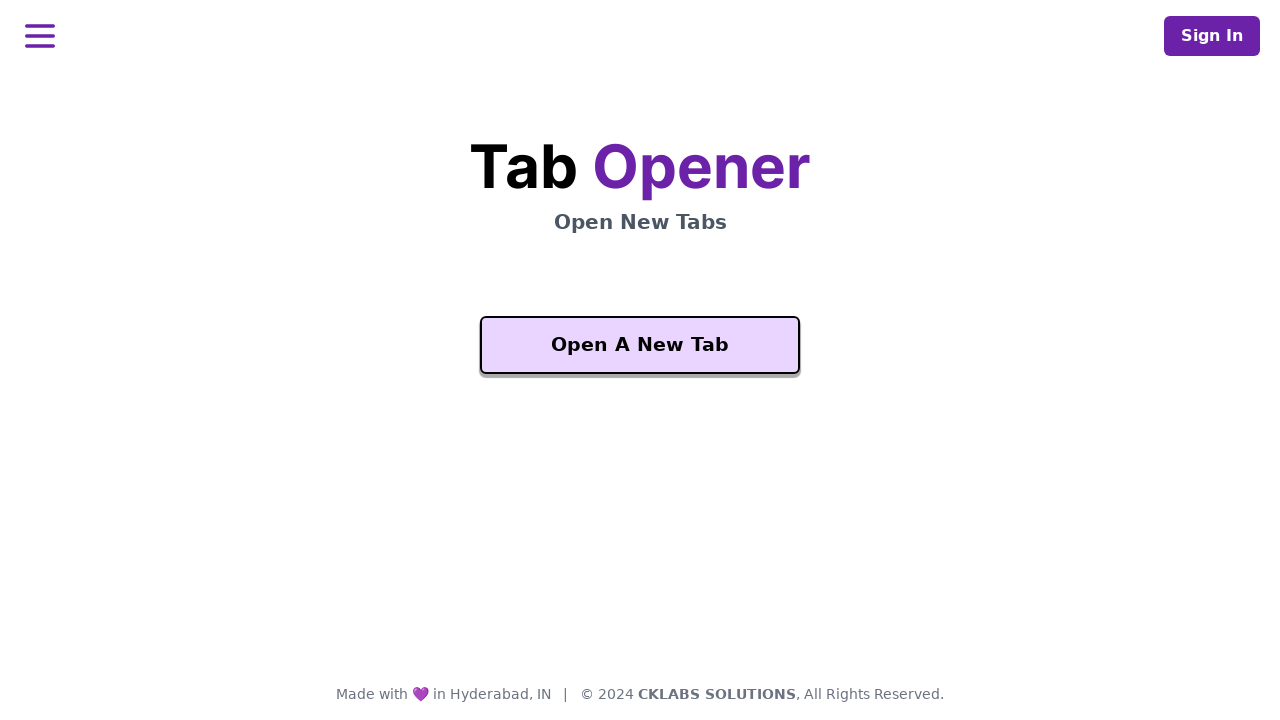

Clicked button to open first new tab at (640, 345) on xpath=//button[text()='Open A New Tab']
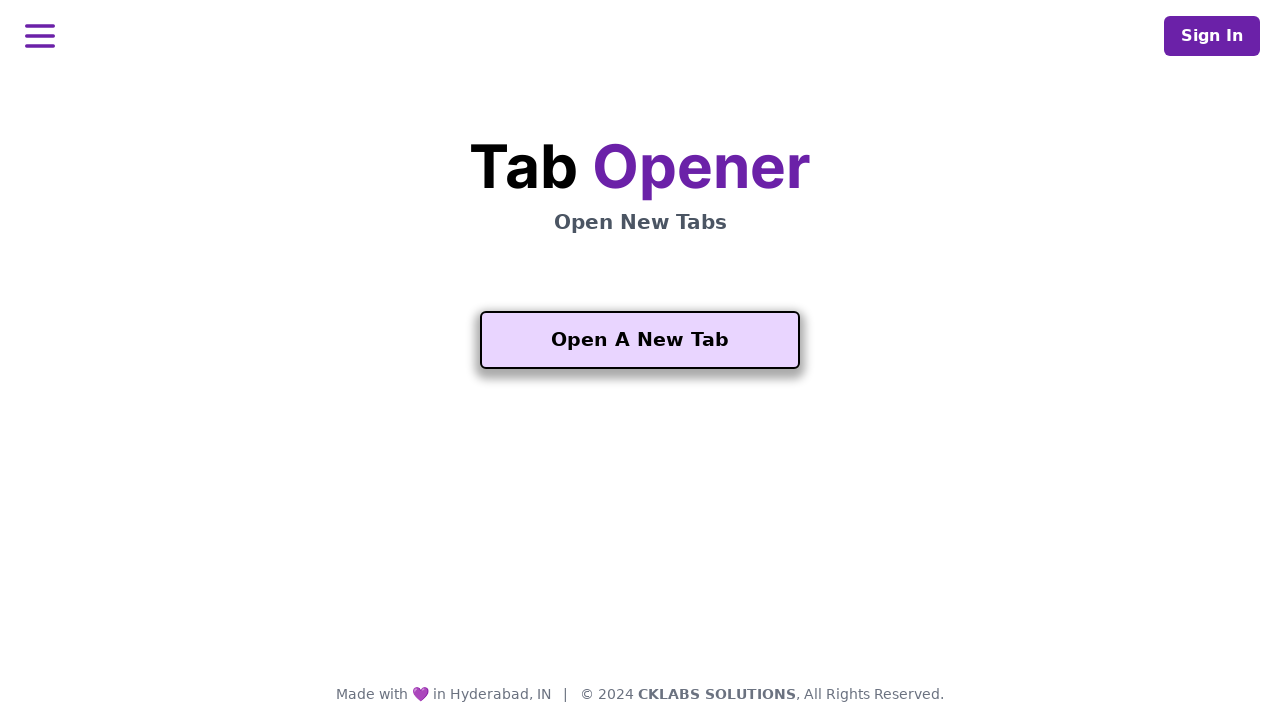

Clicked button with force to open new tab and waiting for page at (640, 340) on //button[text()='Open A New Tab']
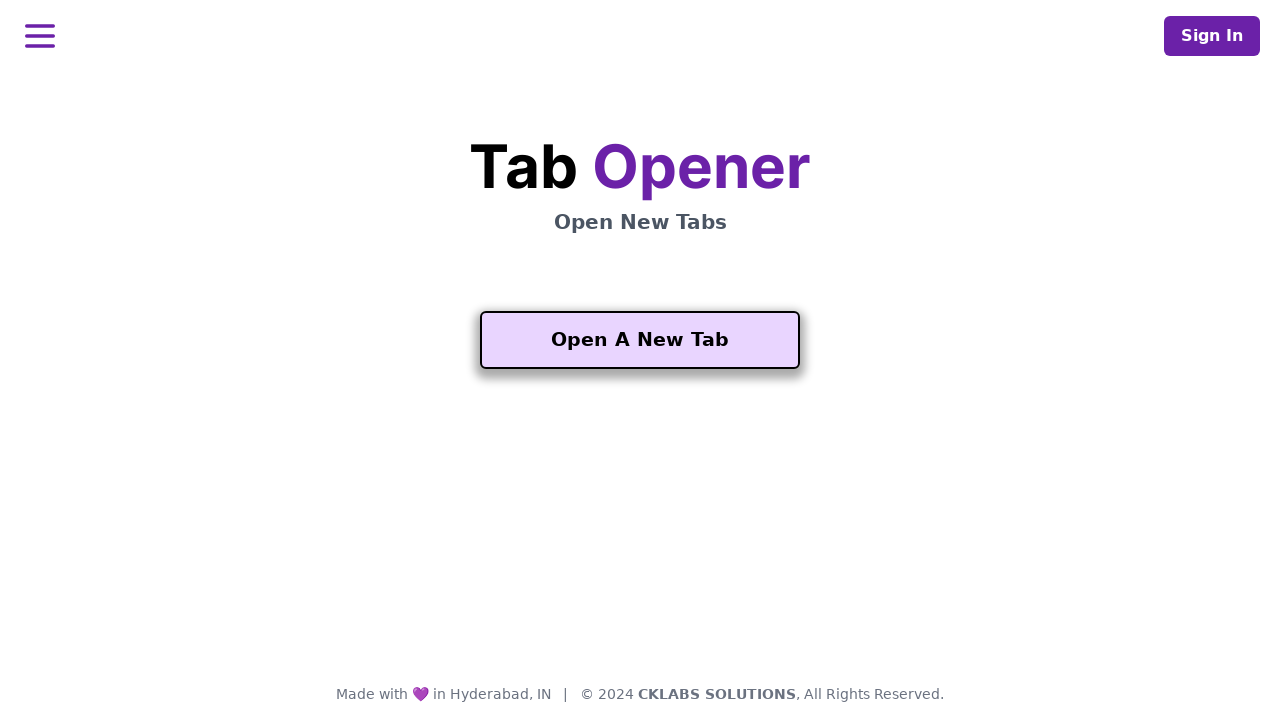

New tab page object assigned to page1
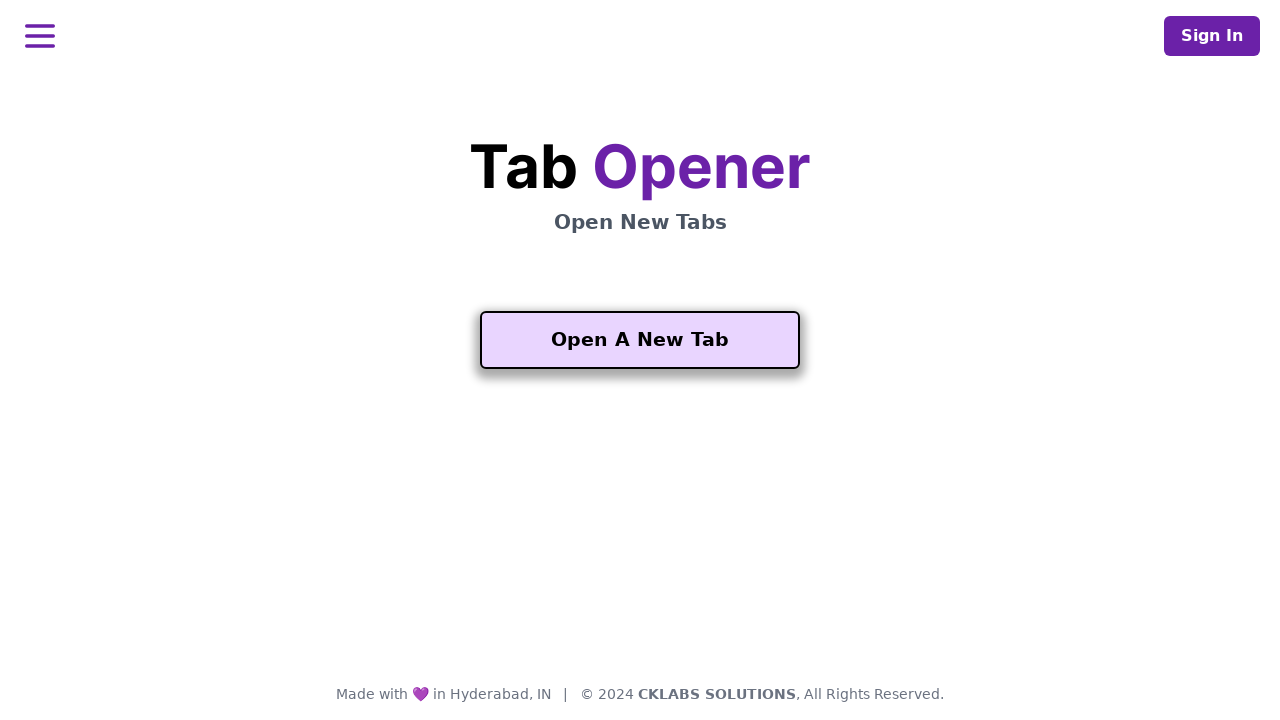

Waited for 'Open Another One' button to load in first new tab
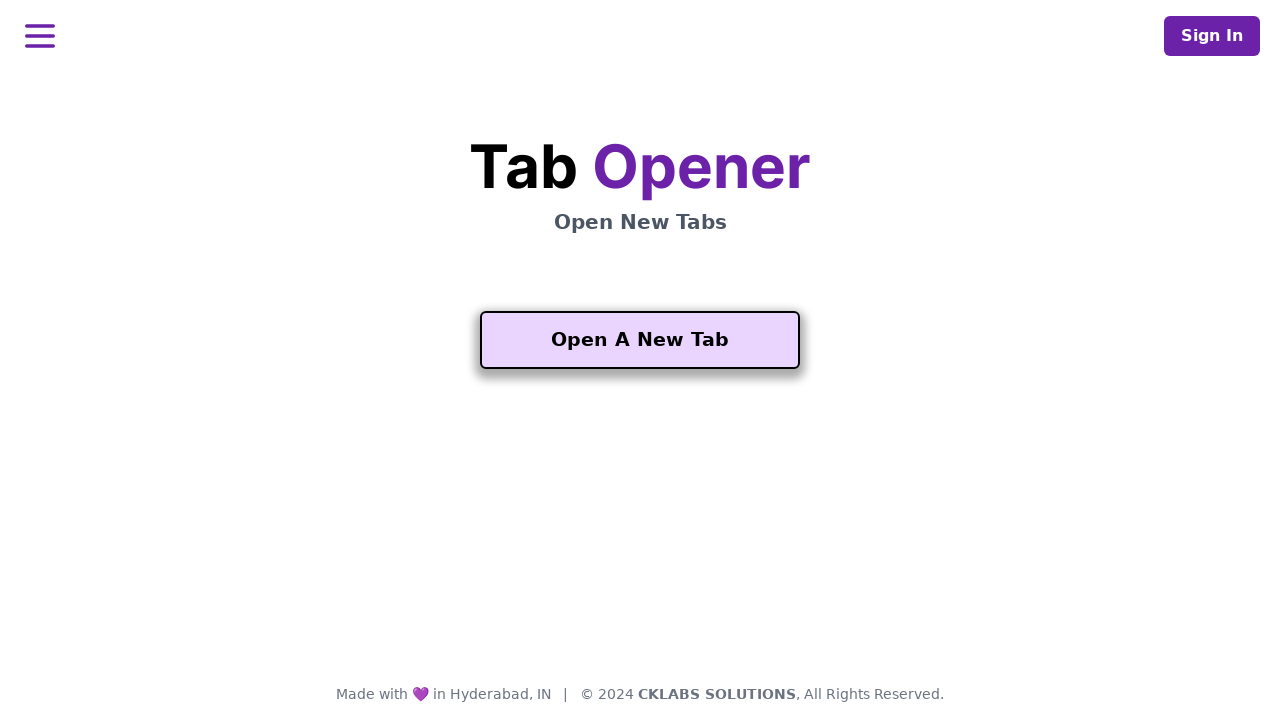

Clicked 'Open Another One' button to open second new tab at (640, 552) on xpath=//button[text()='Open Another One']
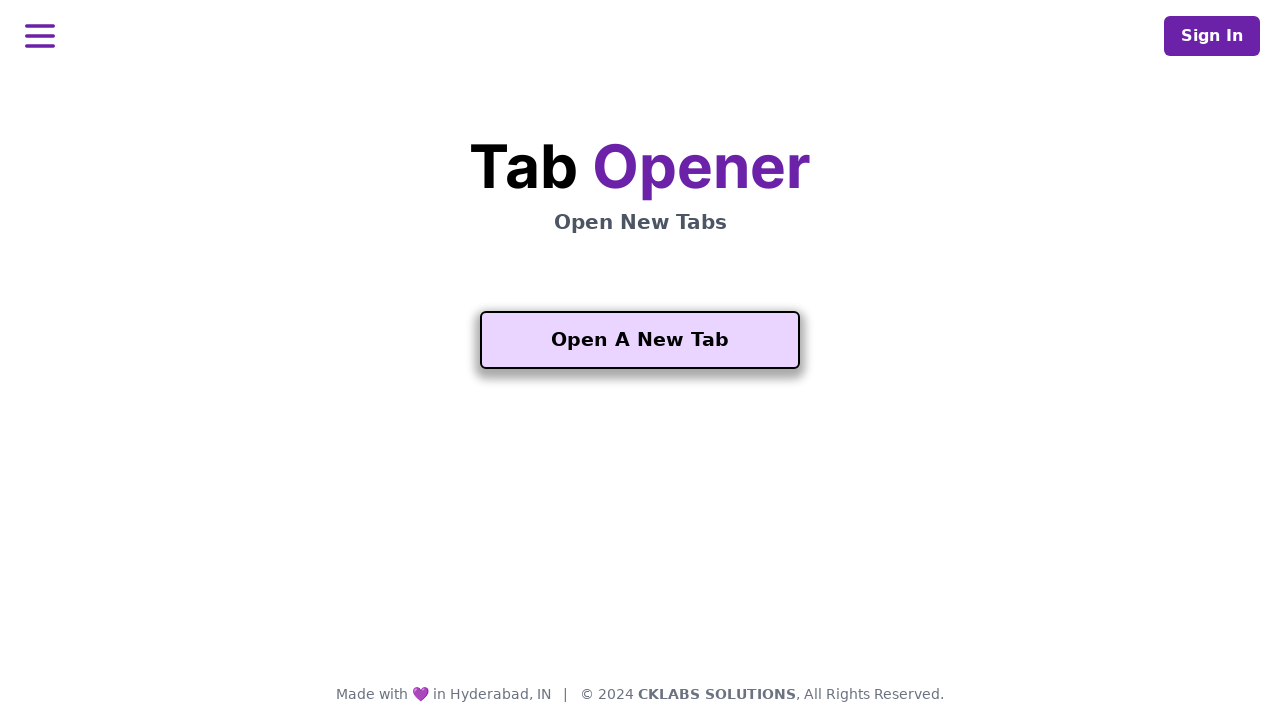

Second new tab page object assigned to page2
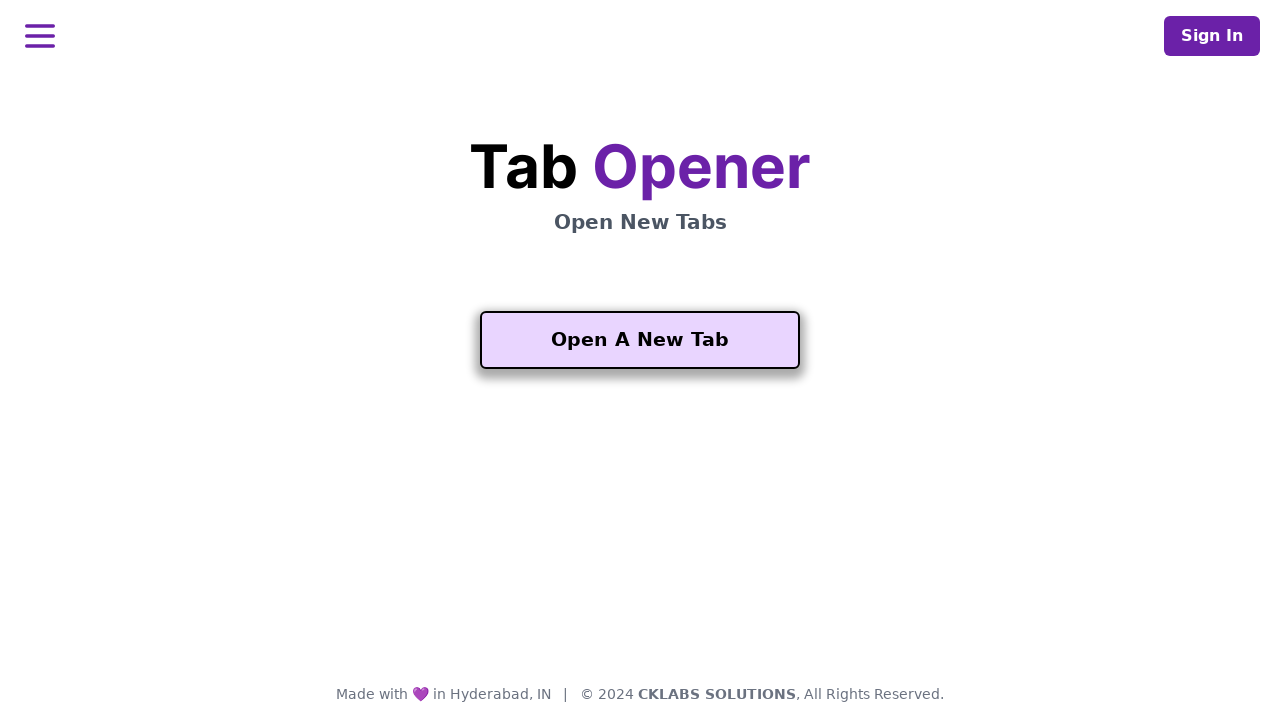

Waited for heading element to load in second new tab
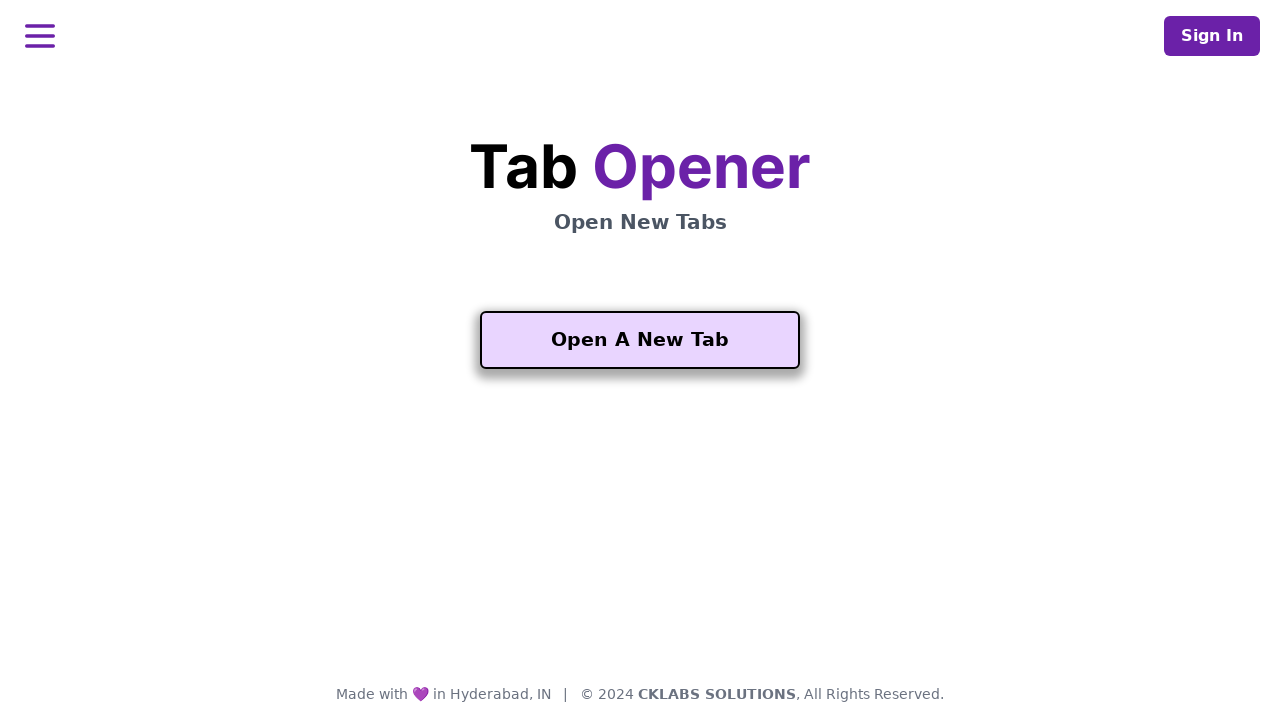

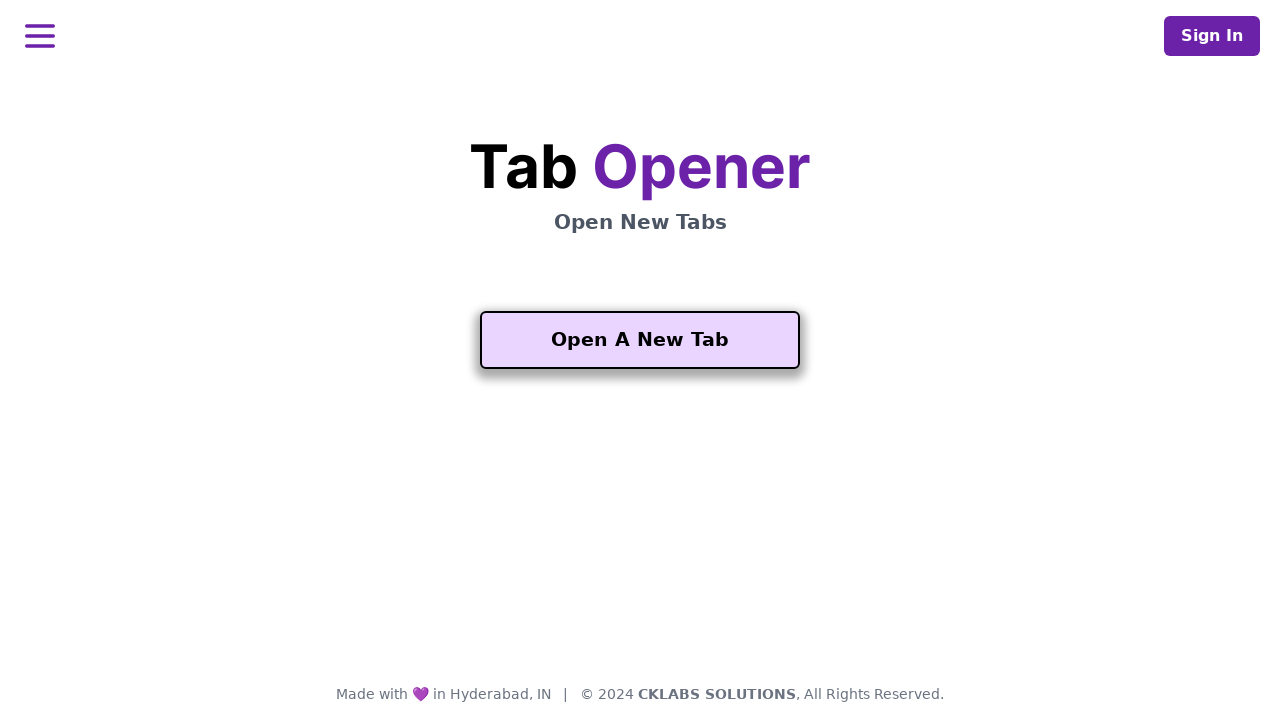